Tests locating multiple product link elements on the Demoblaze homepage and verifies they are present on the page.

Starting URL: https://www.demoblaze.com/

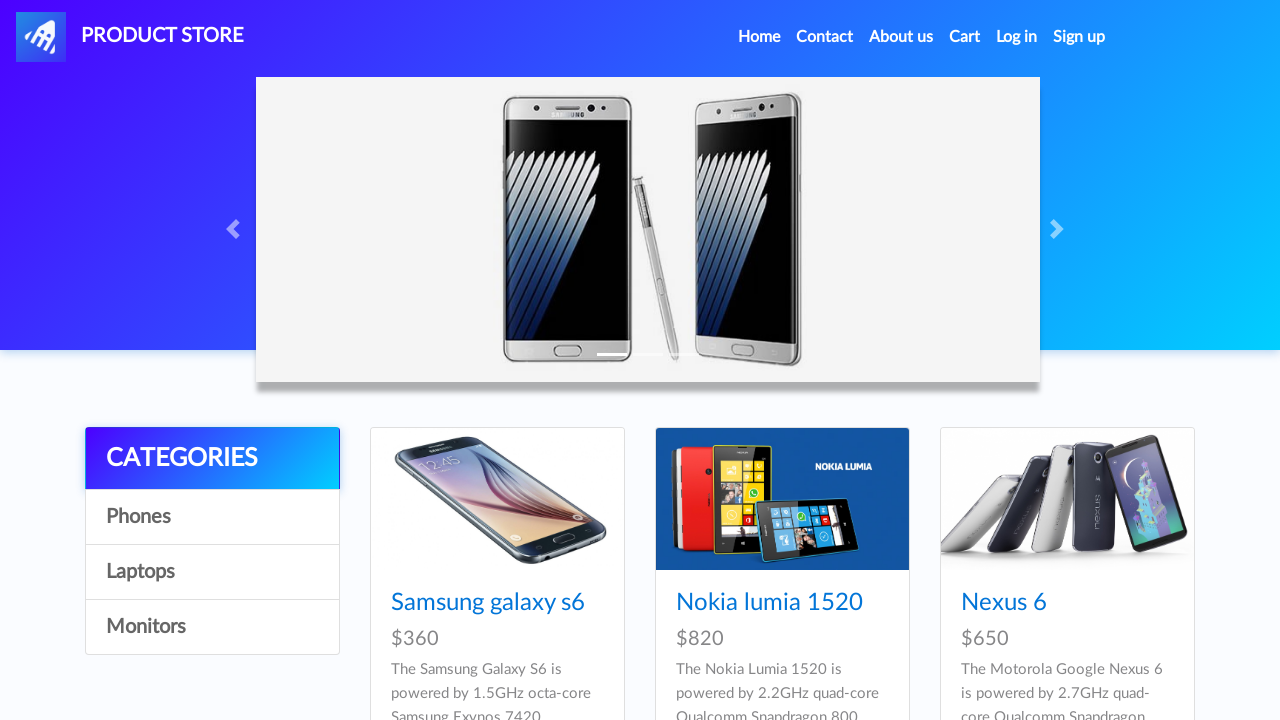

Waited for product links to load on Demoblaze homepage
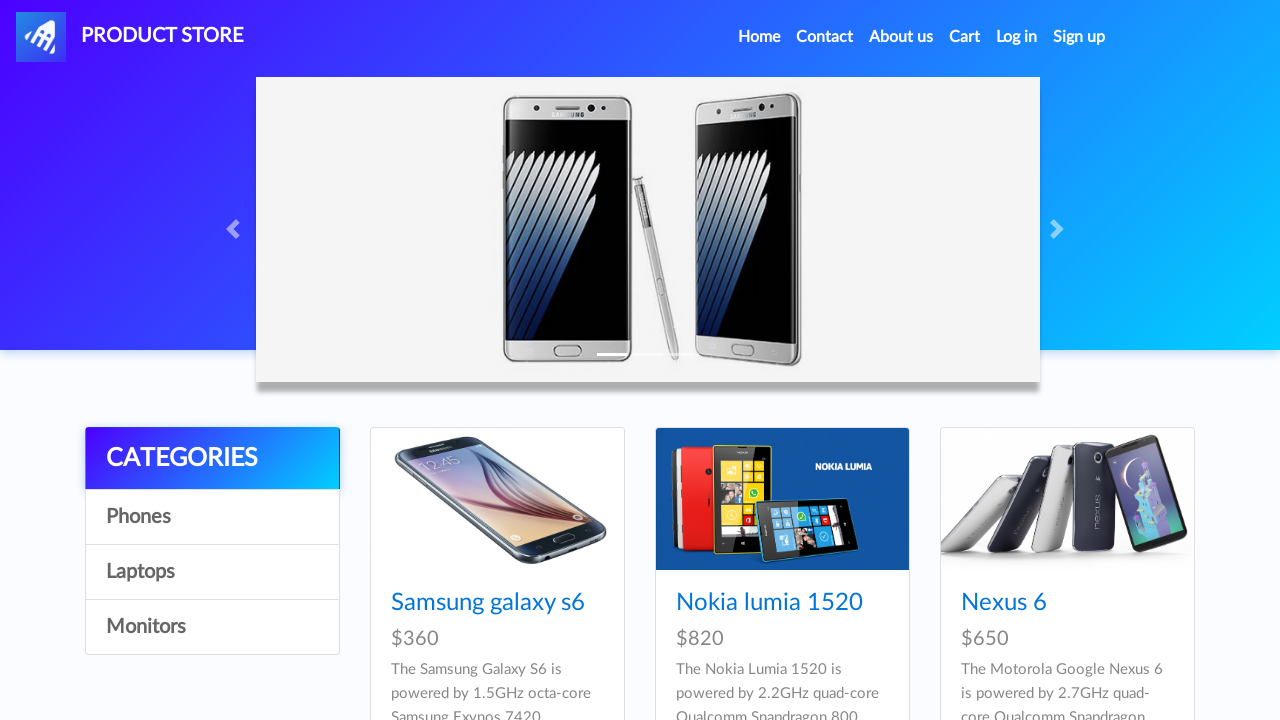

Located 9 product link elements on the page
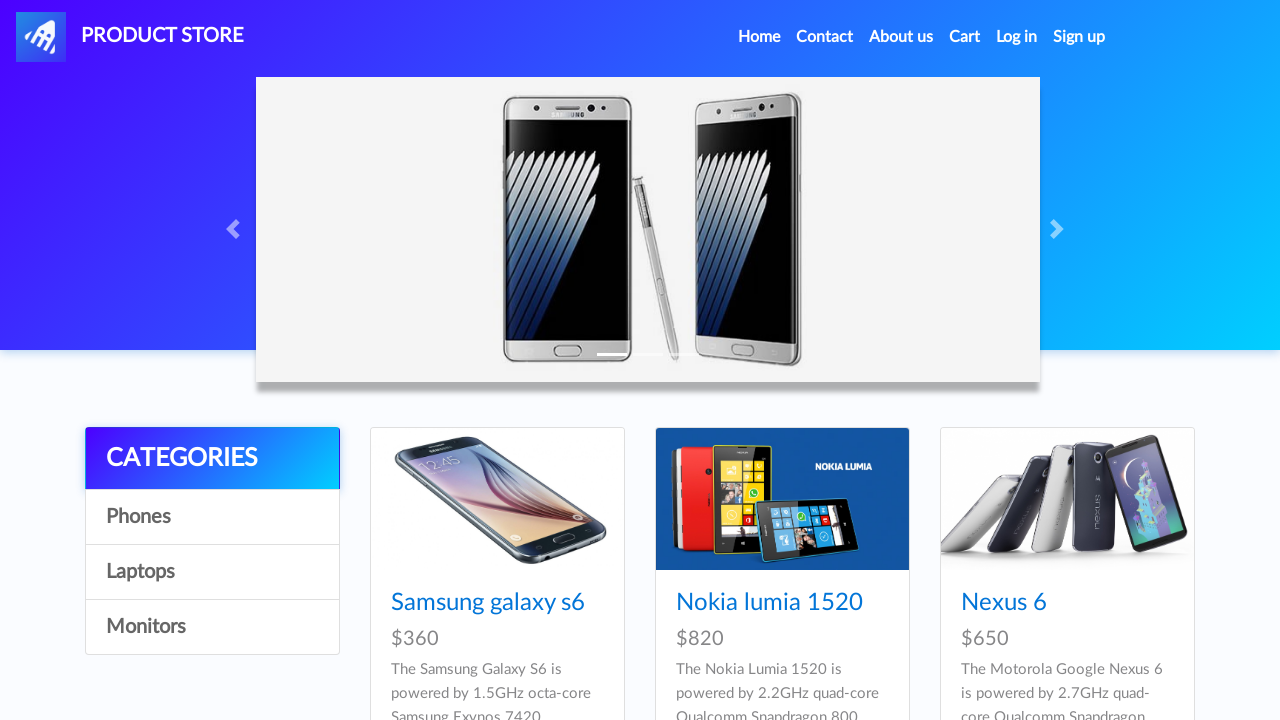

Verified that multiple product links are present on the page
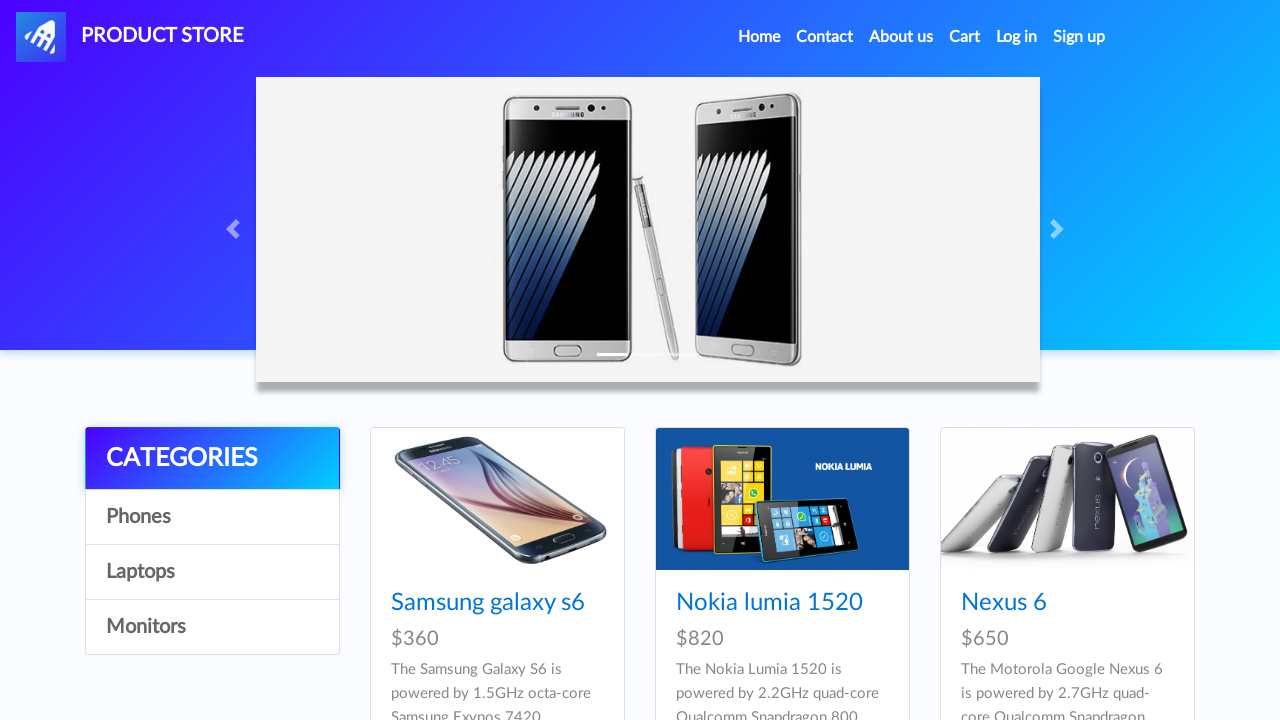

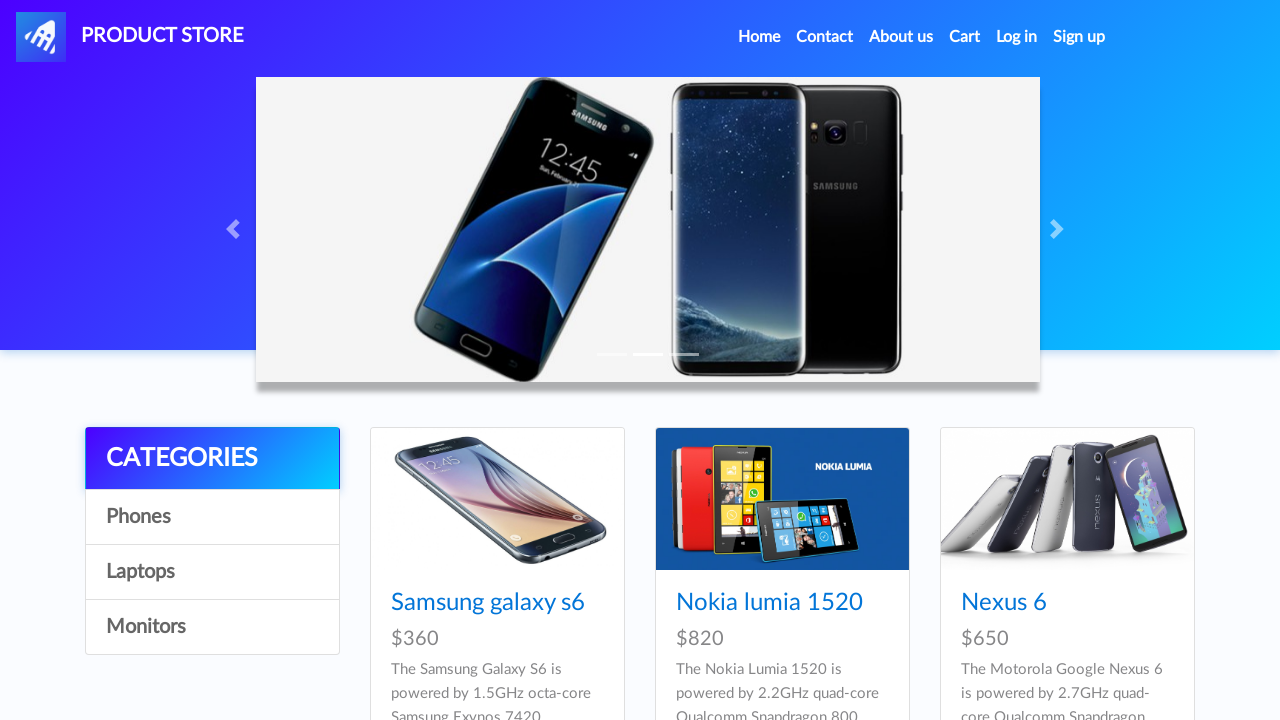